Tests marking individual items as complete by checking their toggle checkboxes

Starting URL: https://demo.playwright.dev/todomvc

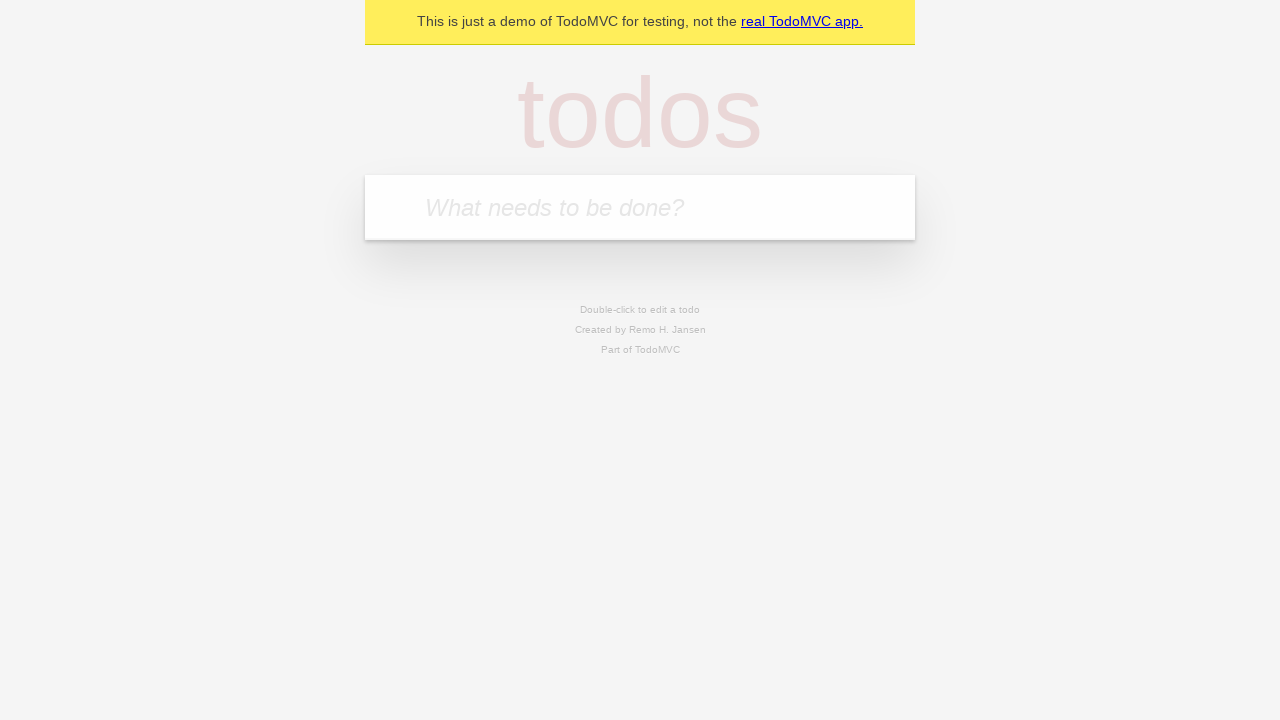

Navigated to TodoMVC demo application
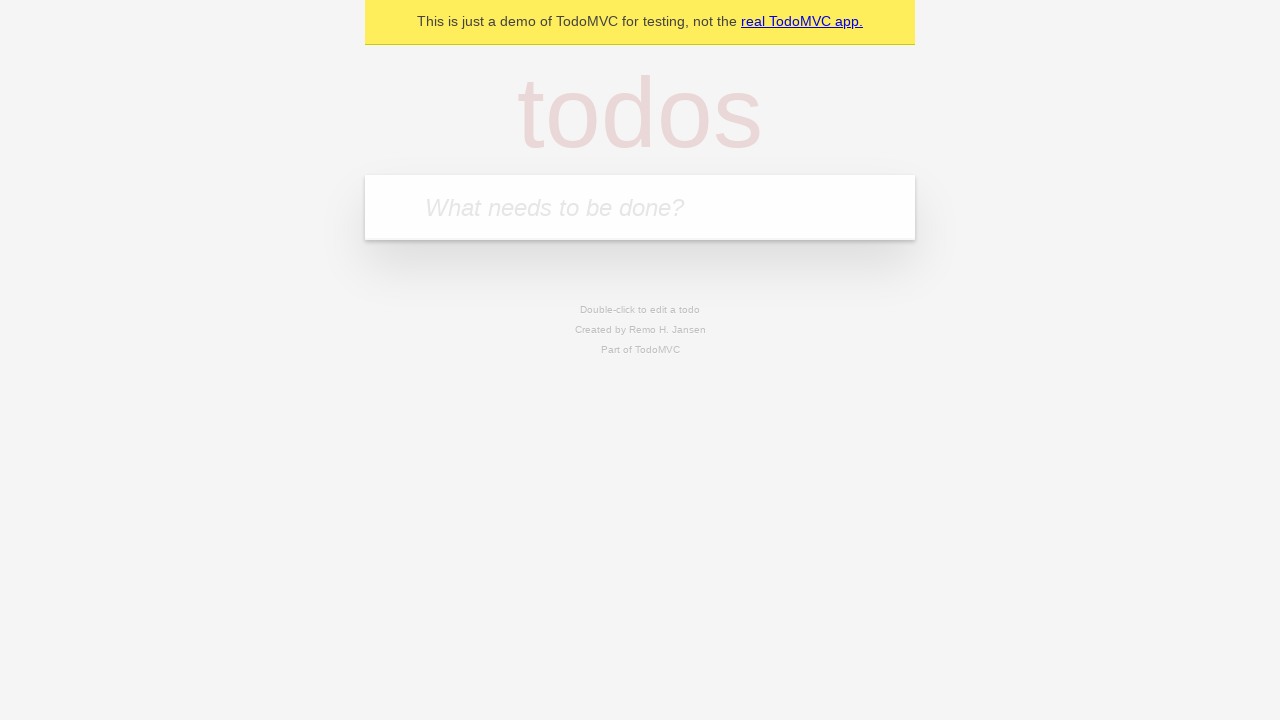

Filled first todo item 'buy some cheese' on .new-todo
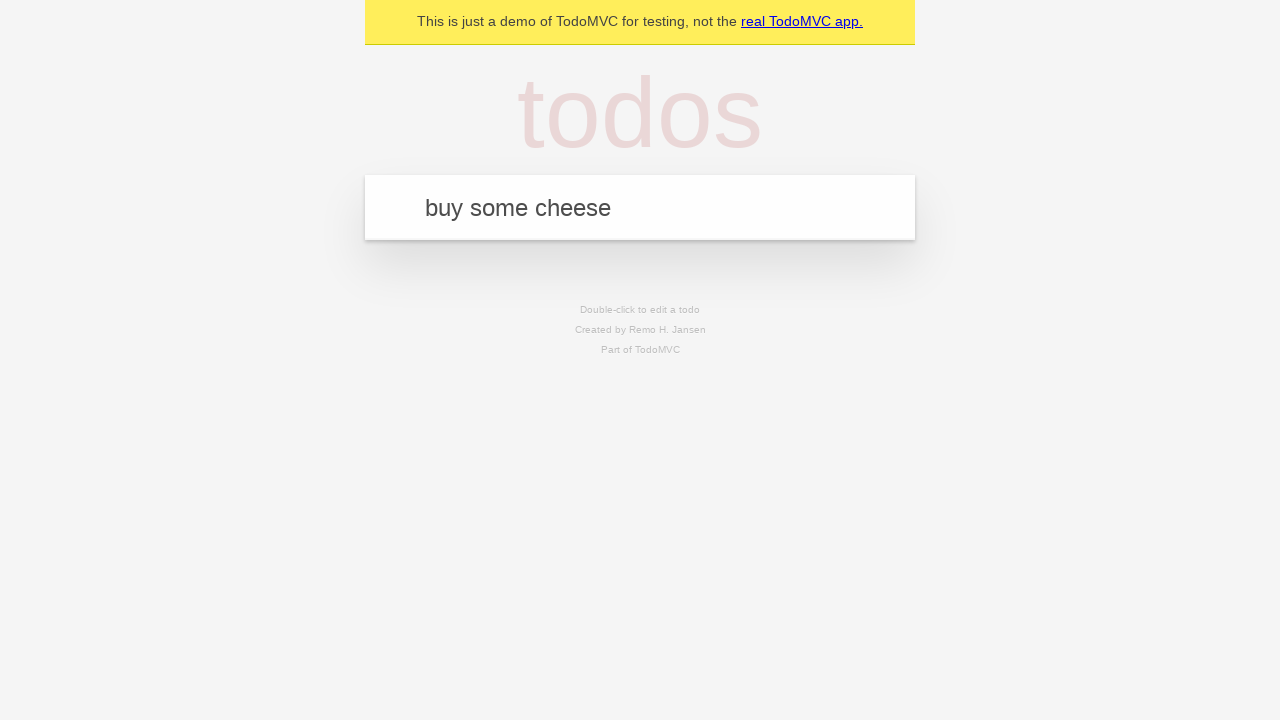

Pressed Enter to create first todo item on .new-todo
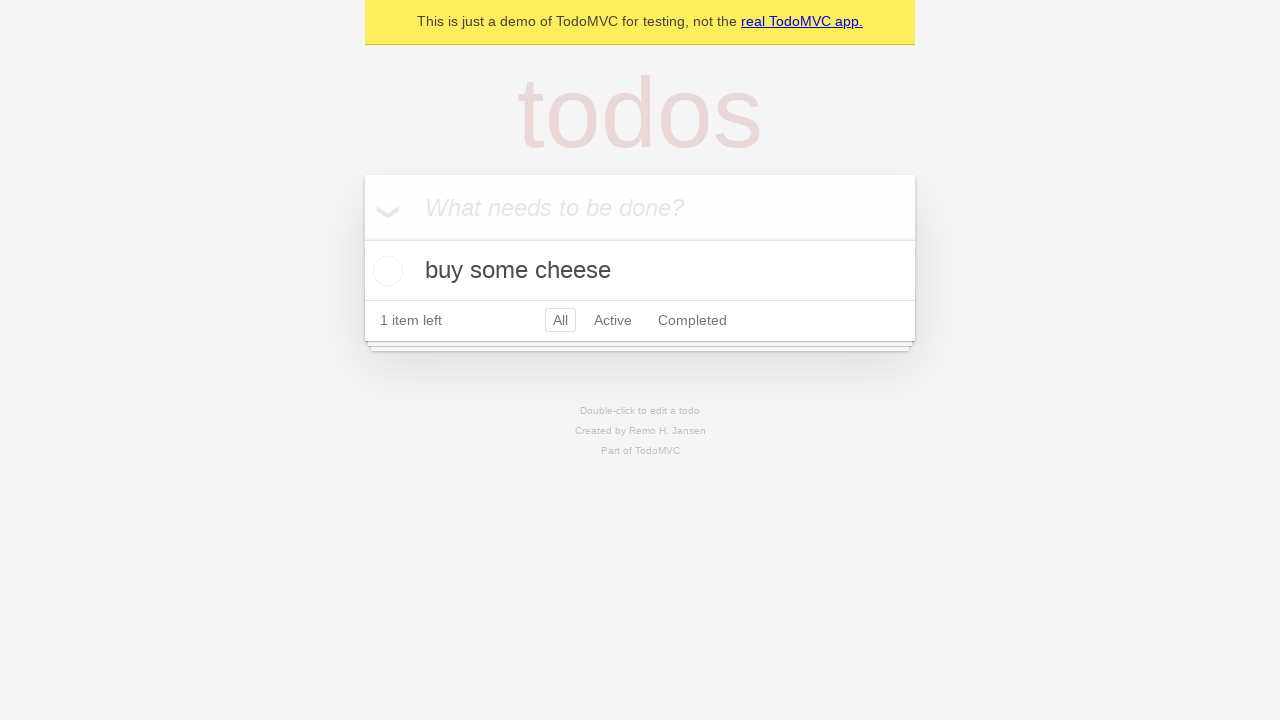

Filled second todo item 'feed the cat' on .new-todo
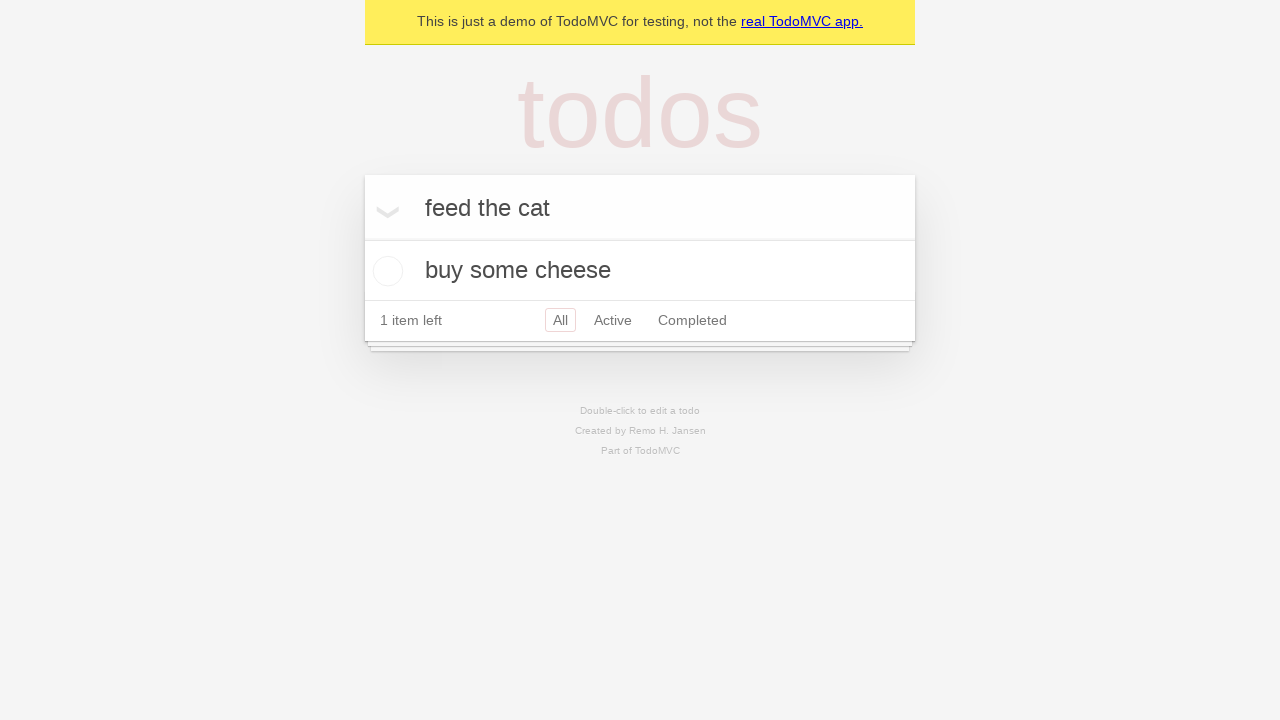

Pressed Enter to create second todo item on .new-todo
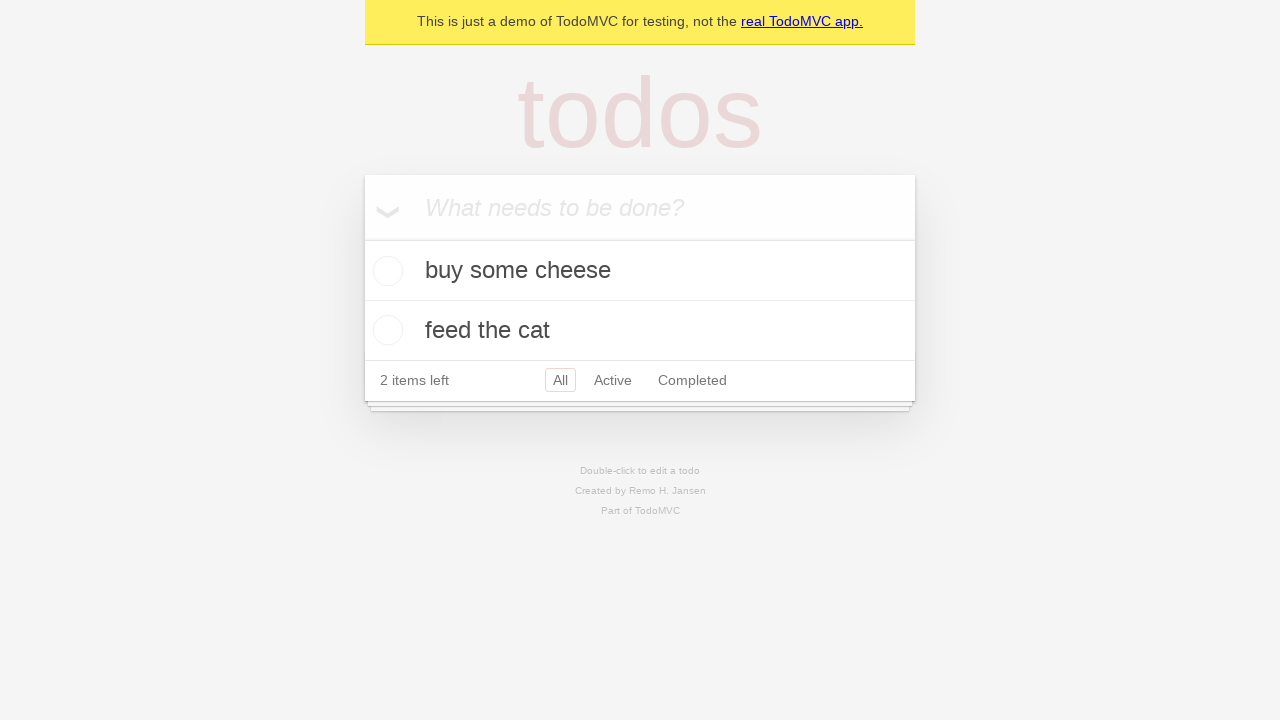

Marked first item 'buy some cheese' as complete at (385, 271) on .todo-list li >> nth=0 >> .toggle
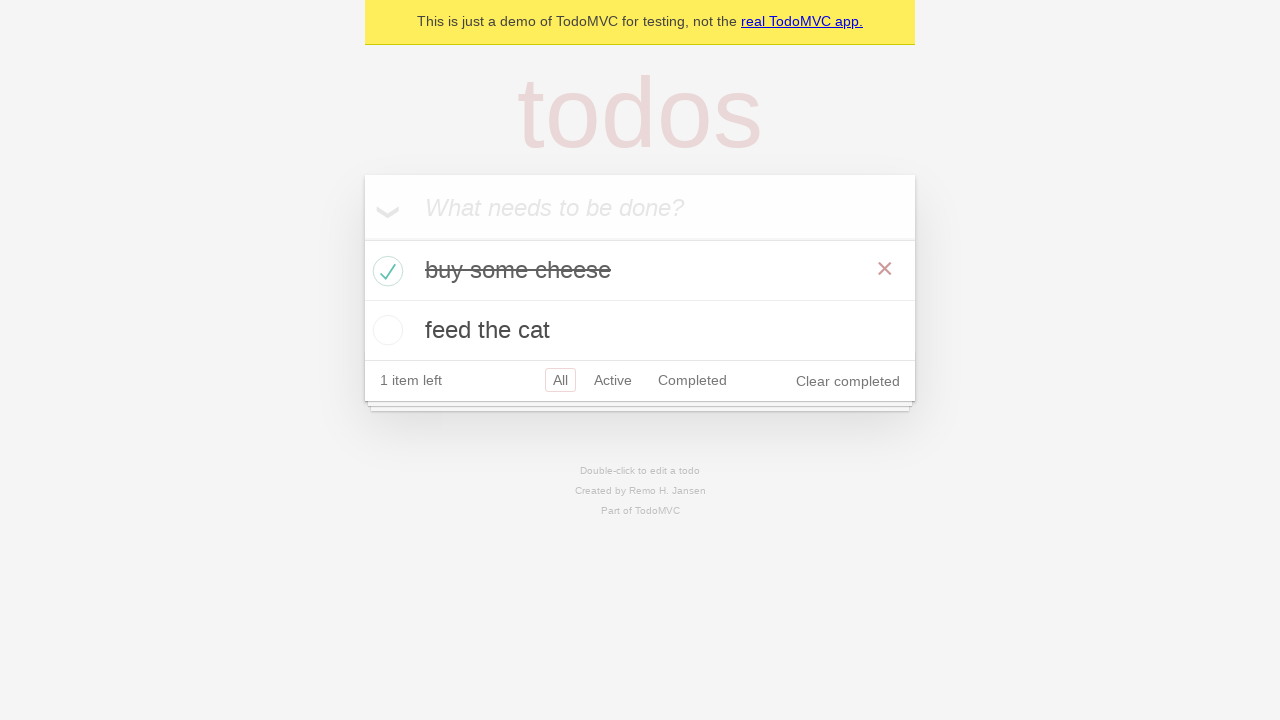

Marked second item 'feed the cat' as complete at (385, 330) on .todo-list li >> nth=1 >> .toggle
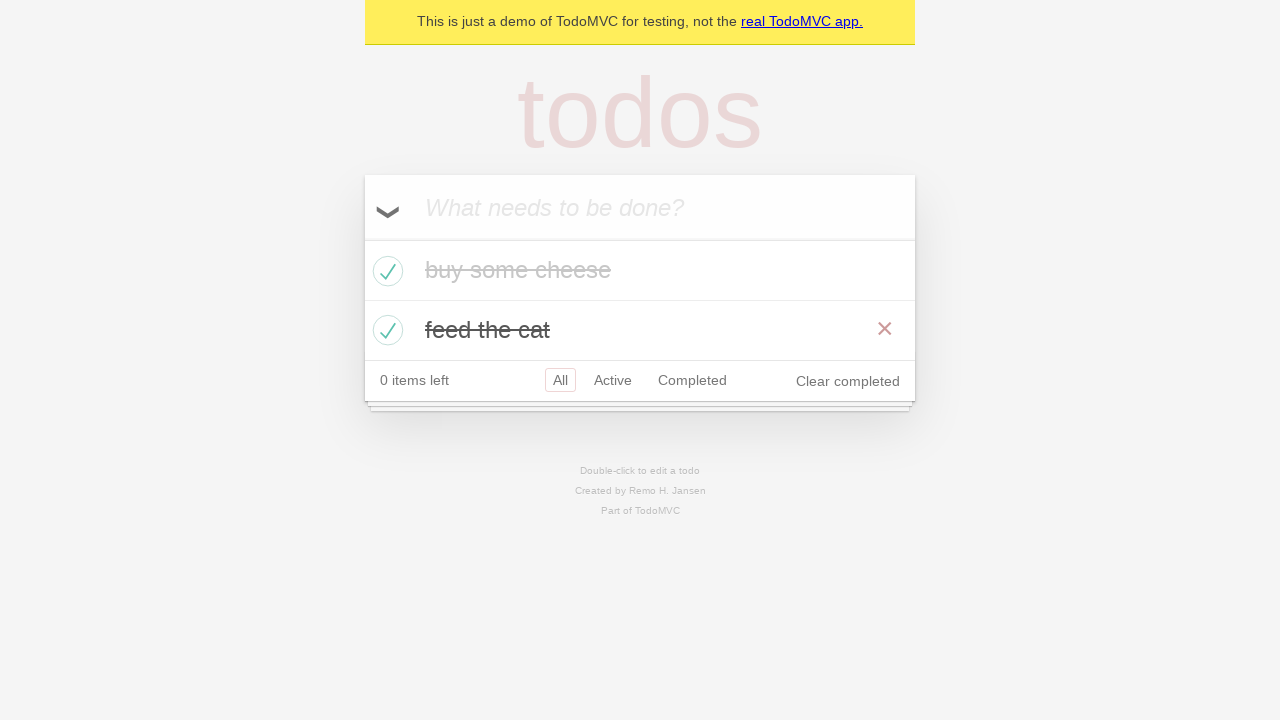

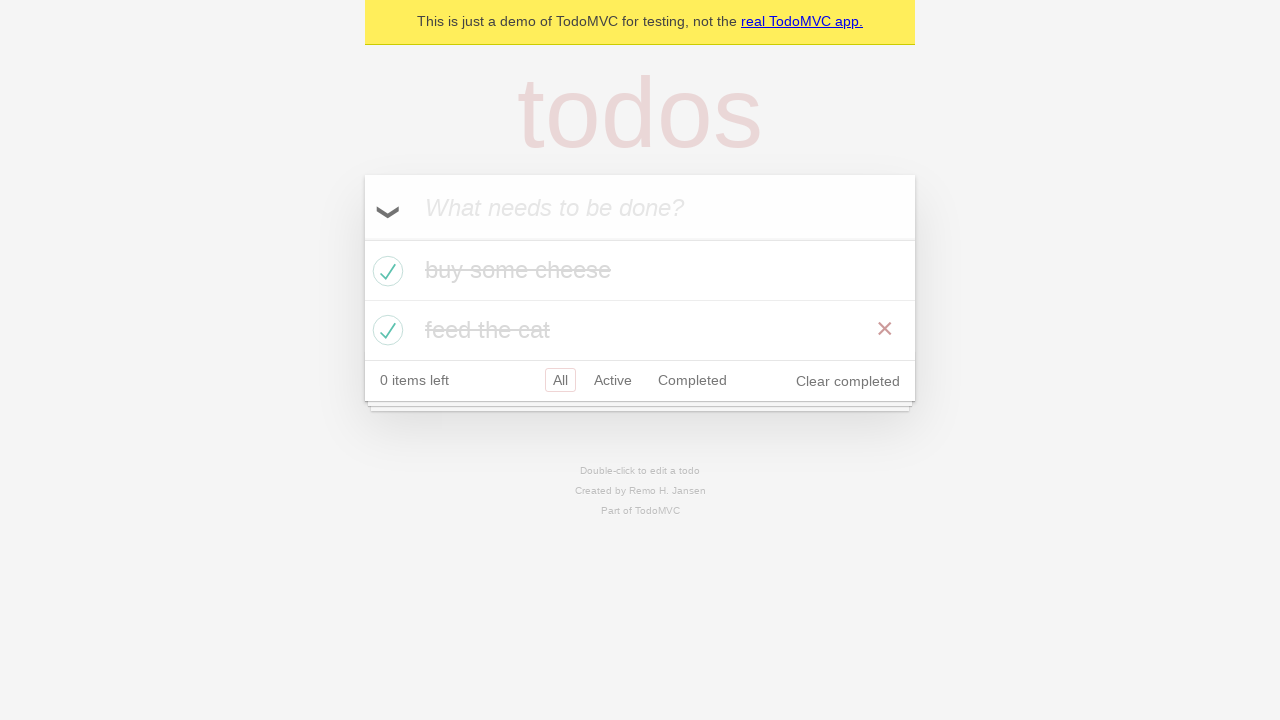